Tests page scrolling functionality by scrolling to form elements and filling in name and date fields

Starting URL: https://formy-project.herokuapp.com/scroll

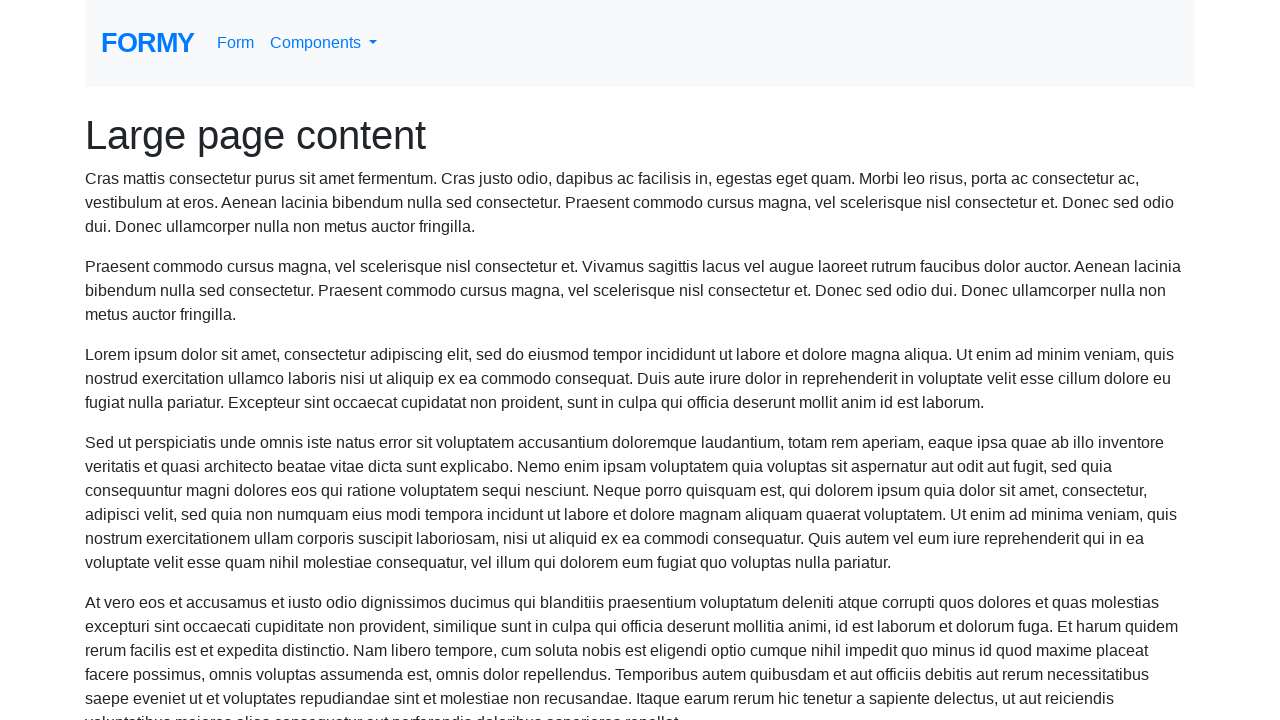

Located name field element
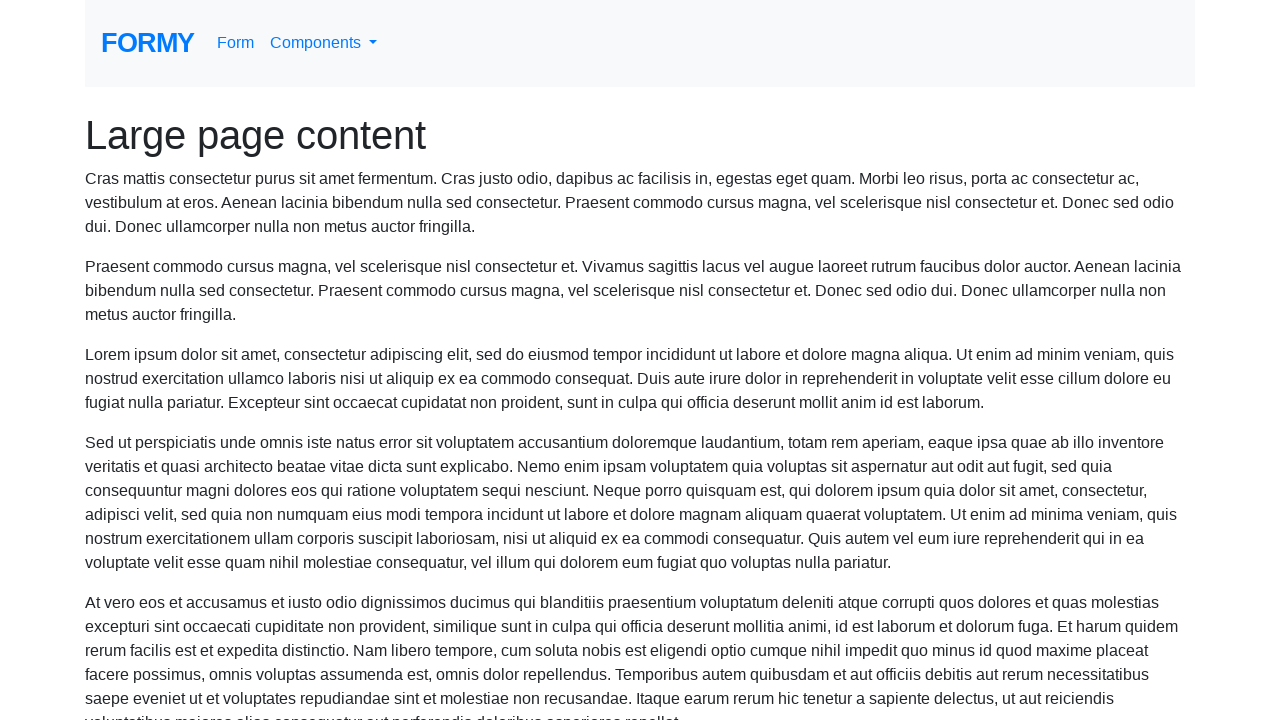

Scrolled to name field
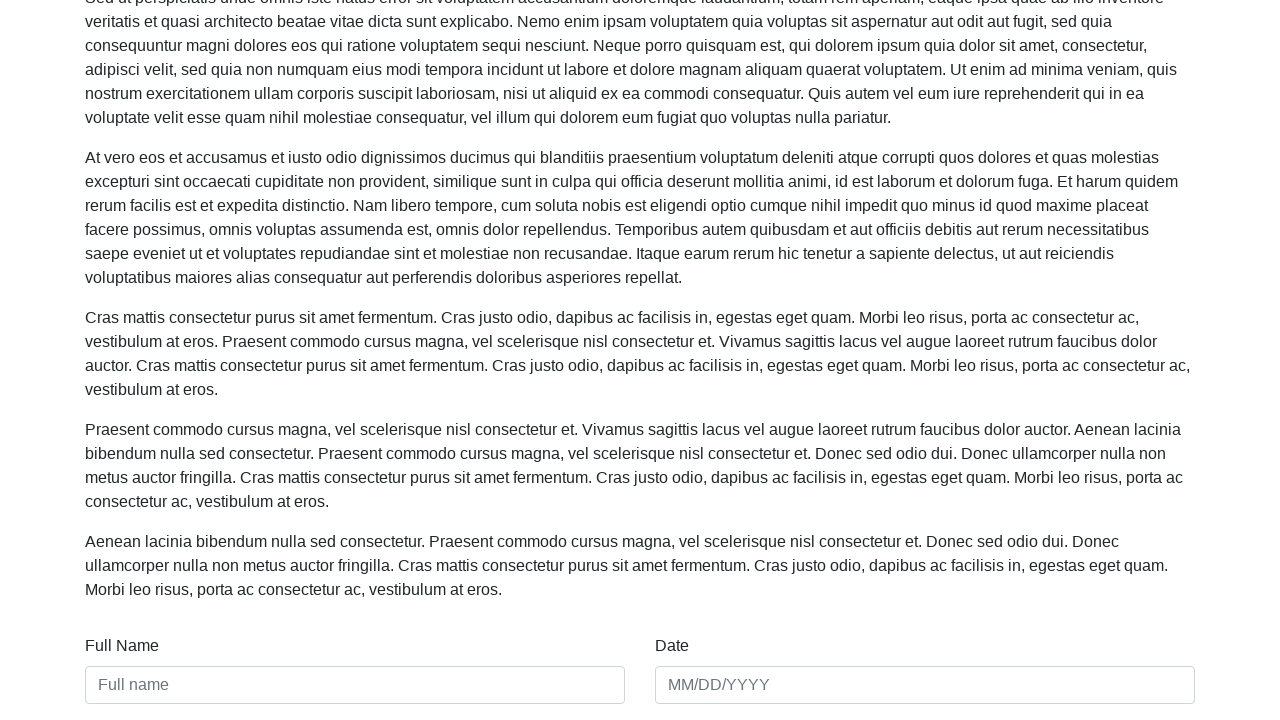

Filled name field with 'Phyo' on #name
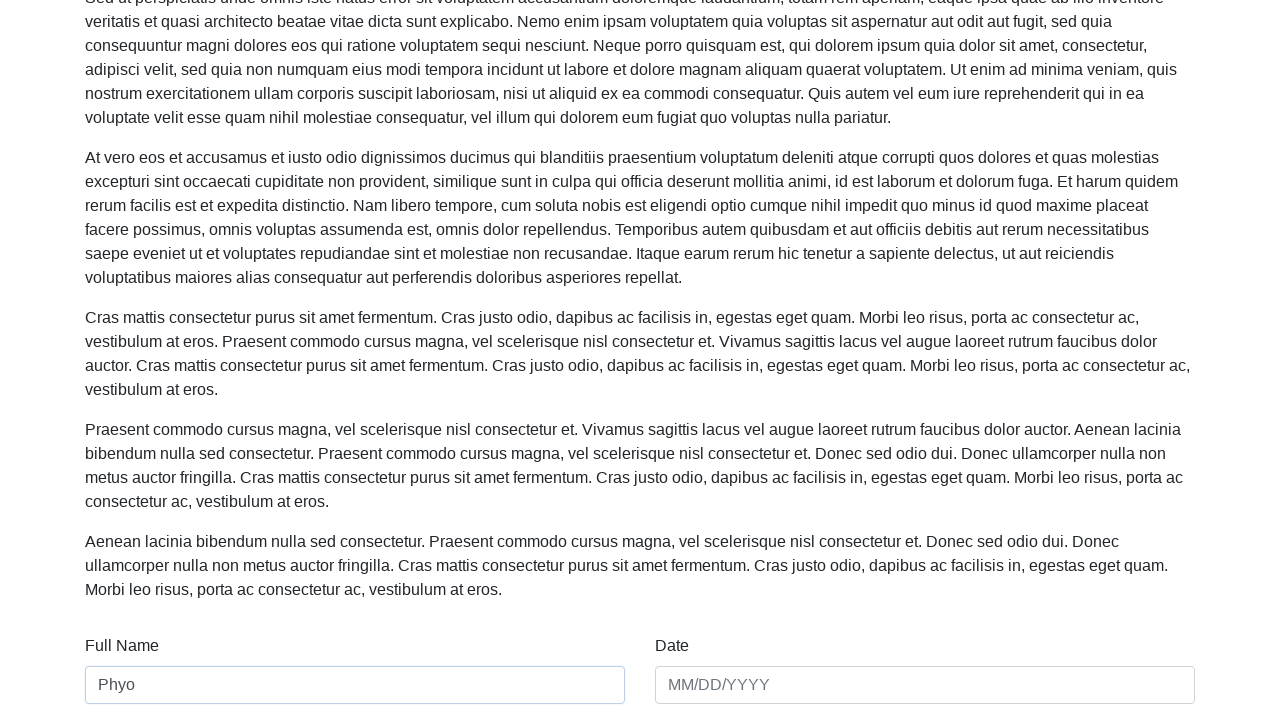

Filled date field with '01/01/1991' on #date
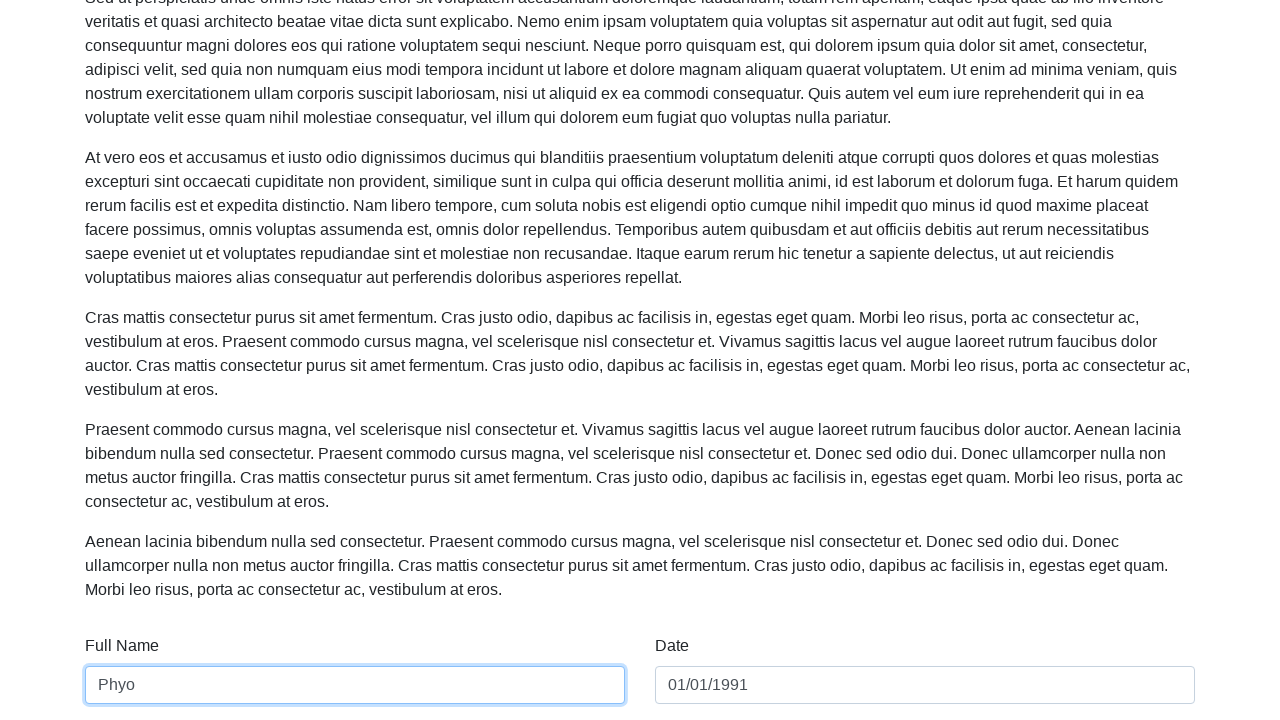

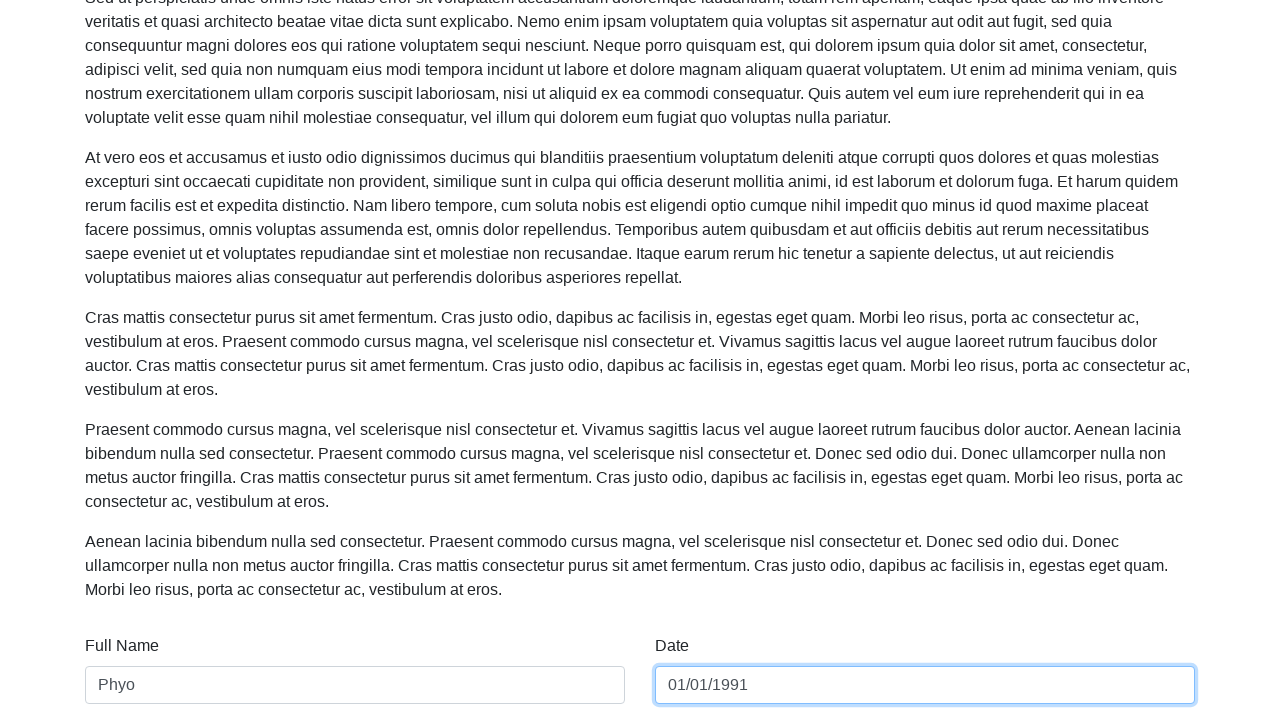